Navigates to OrangeHRM demo site and verifies the page loads by checking the page title is available

Starting URL: https://opensource-demo.orangehrmlive.com/

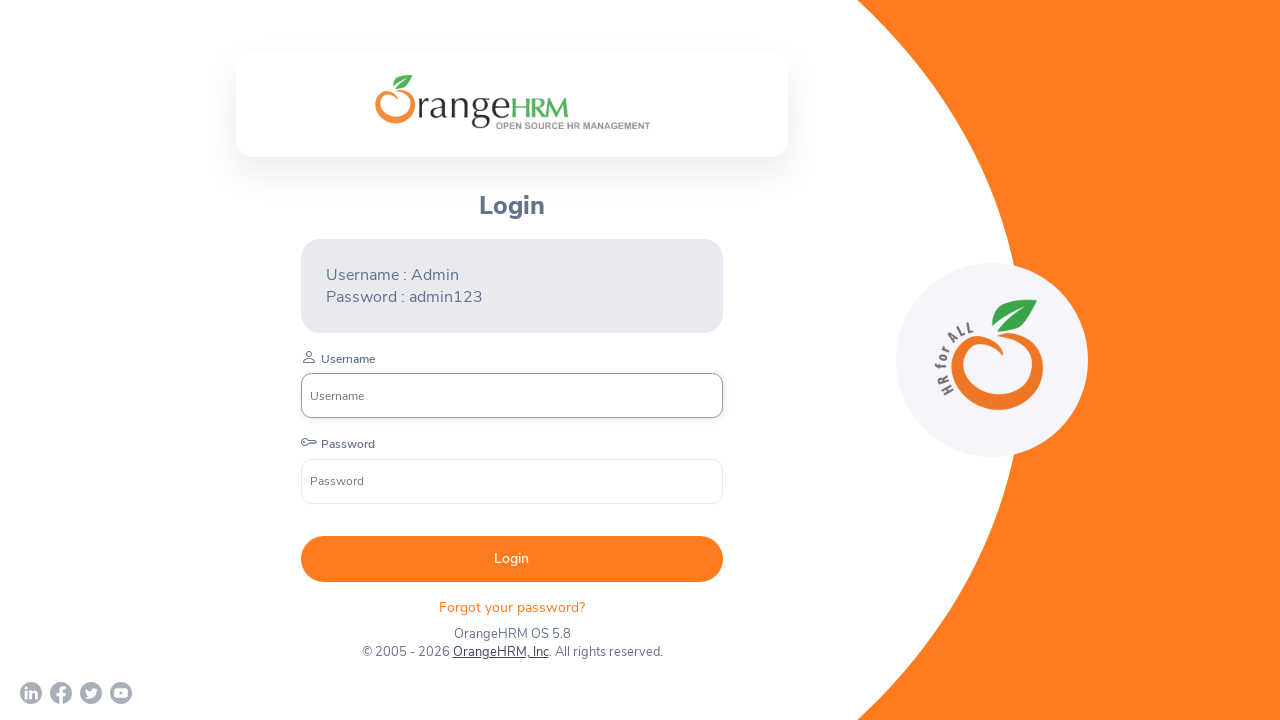

Waited for page to reach domcontentloaded state
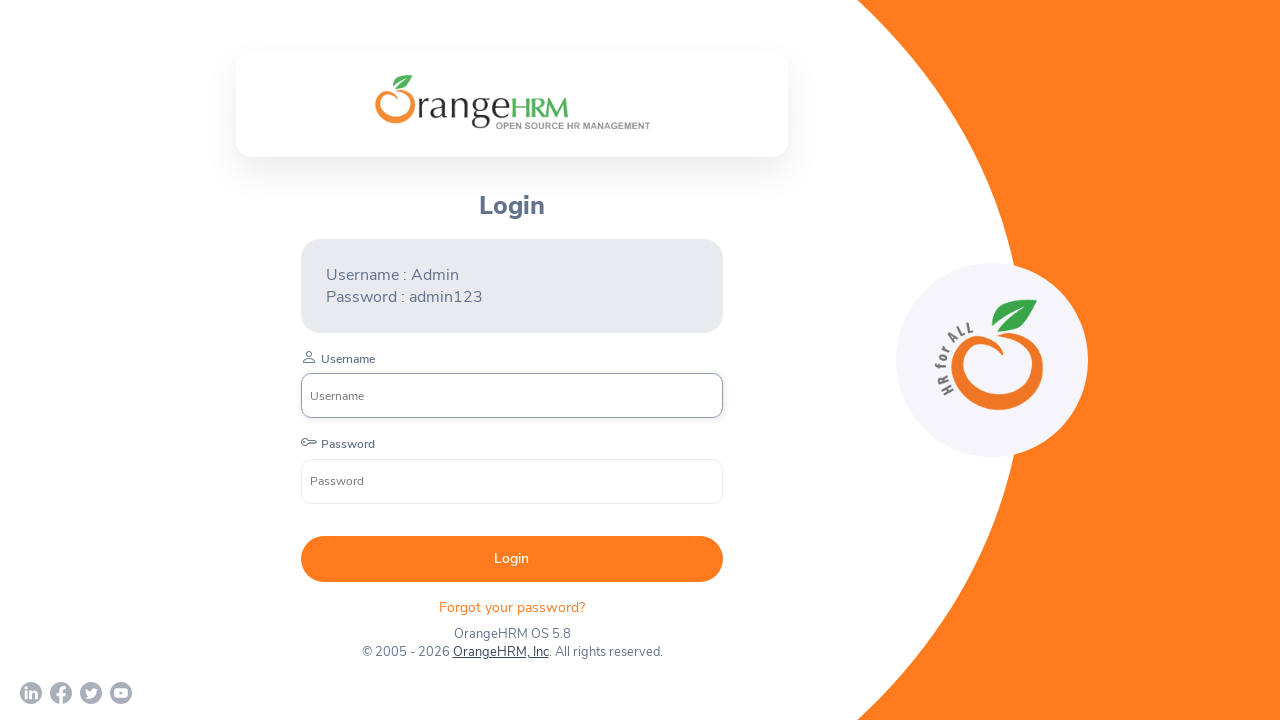

Retrieved page title: OrangeHRM
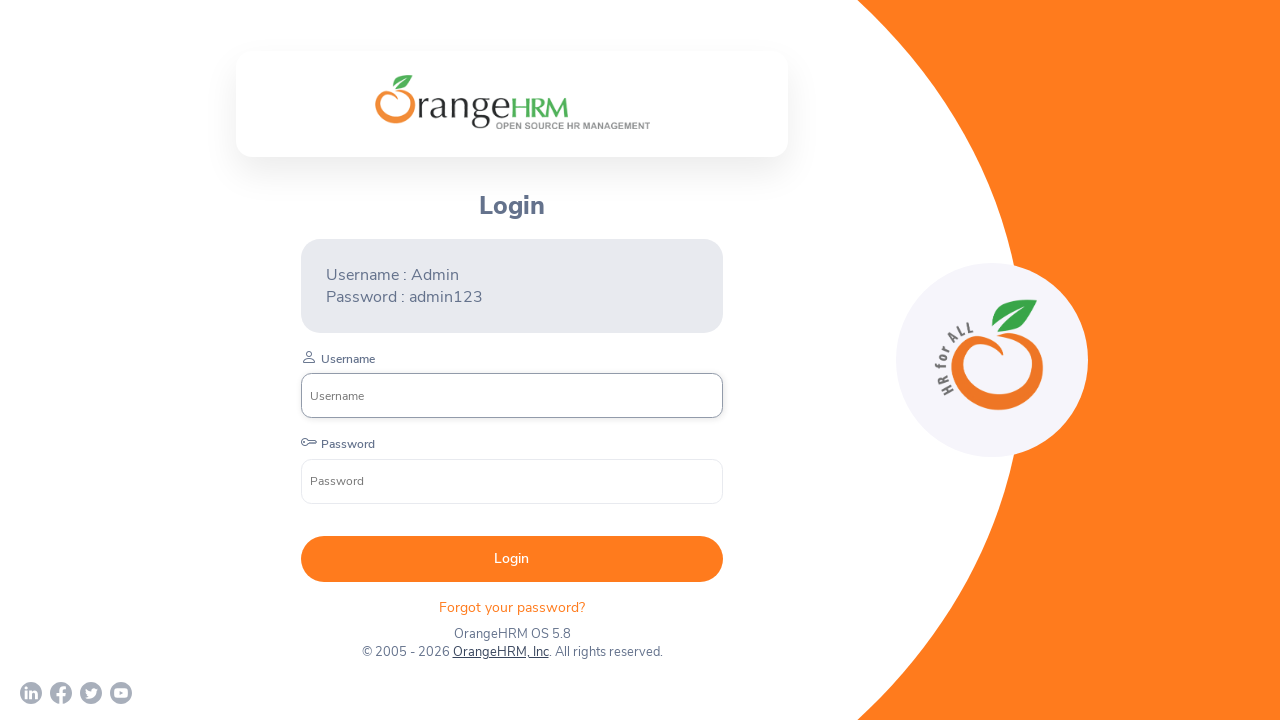

Printed page title to console
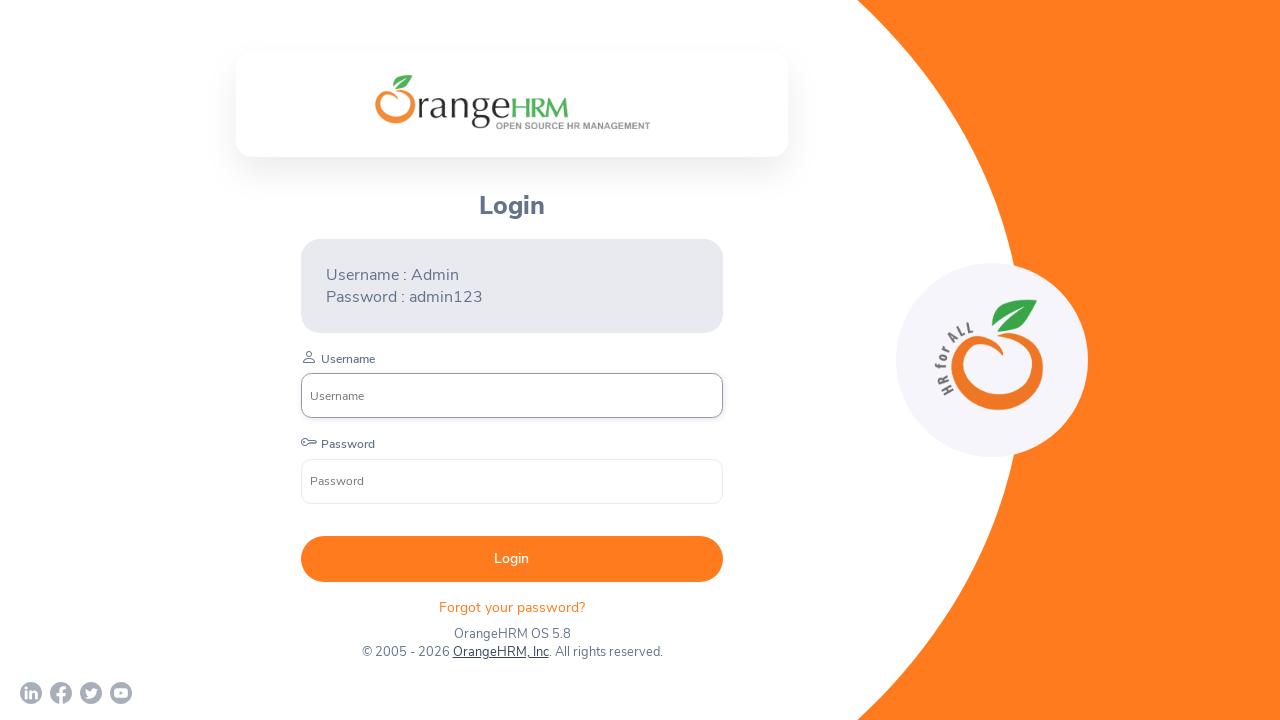

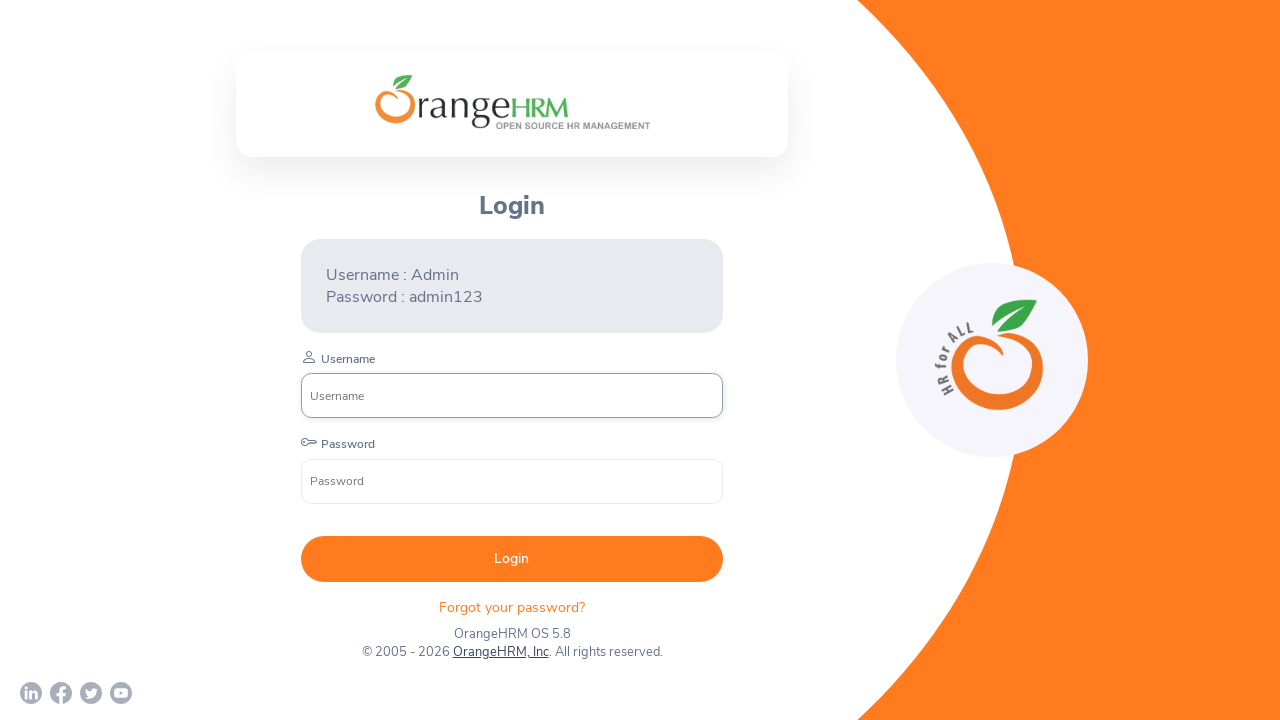